Tests checkbox check and uncheck functionality by clicking checkboxes multiple times

Starting URL: https://the-internet.herokuapp.com

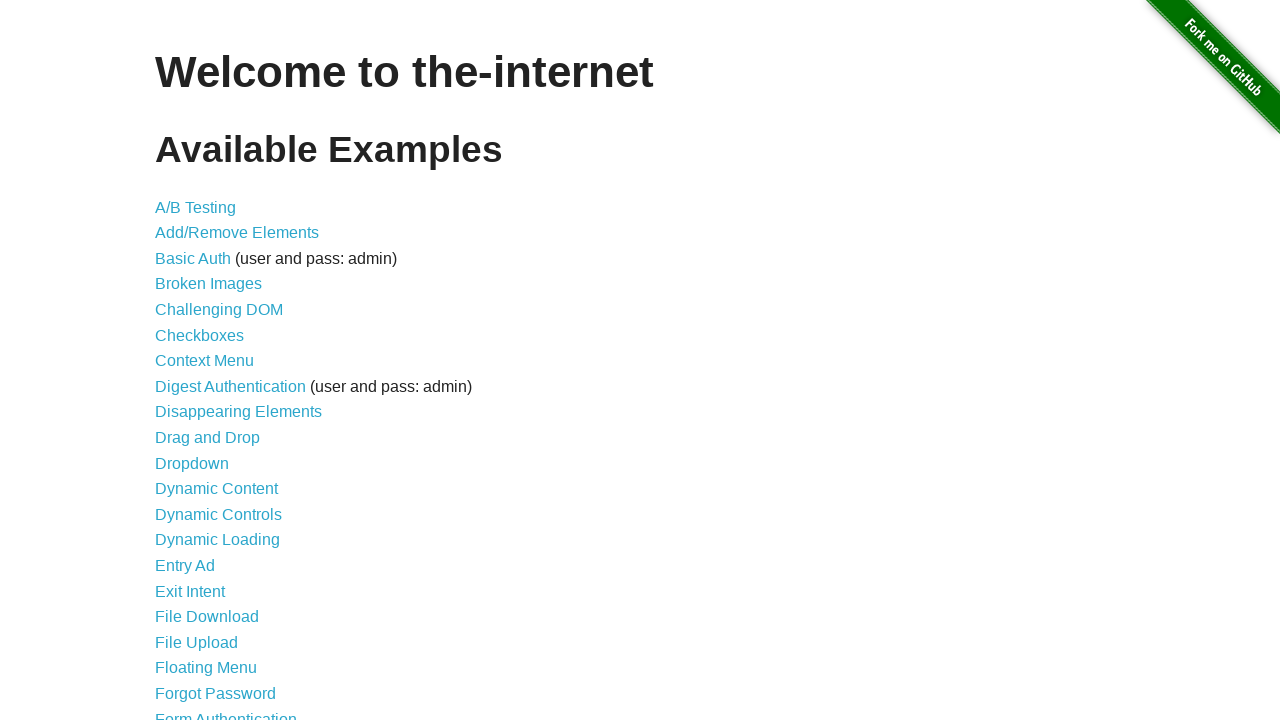

Clicked on Checkboxes link at (200, 335) on internal:role=link[name="Checkboxes"i]
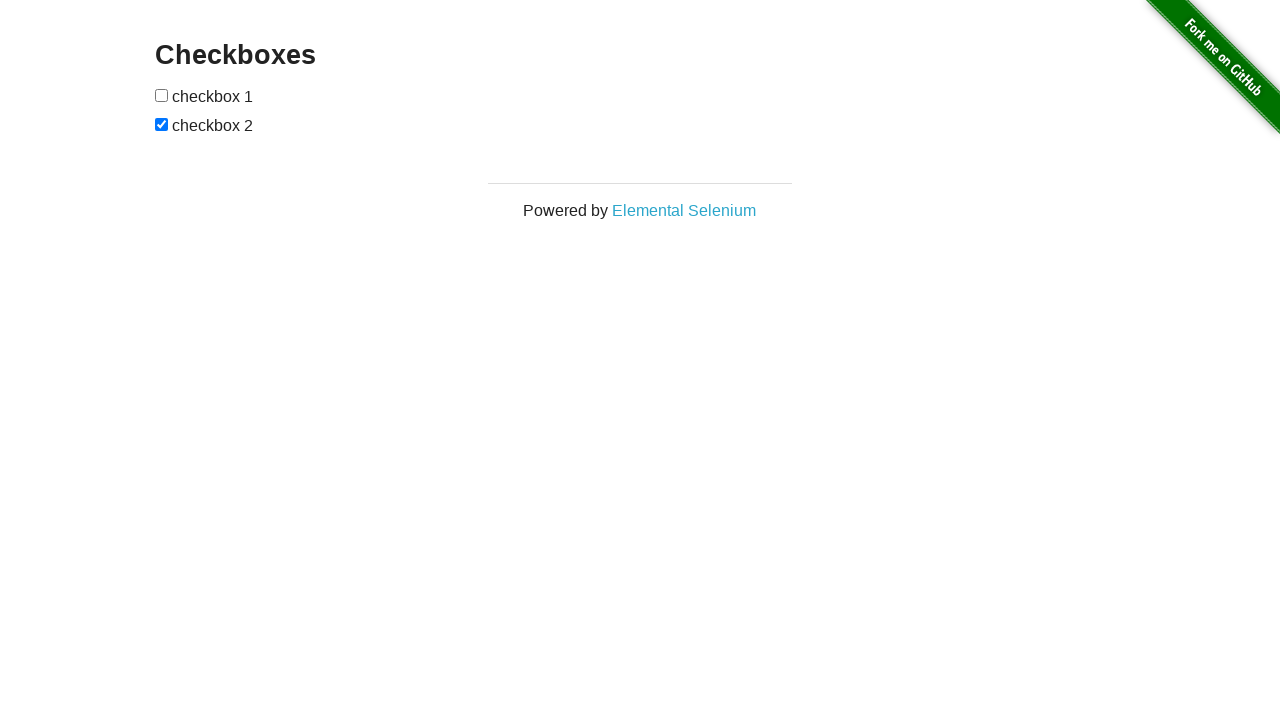

Clicked first checkbox to check it at (162, 95) on #checkboxes input >> nth=0
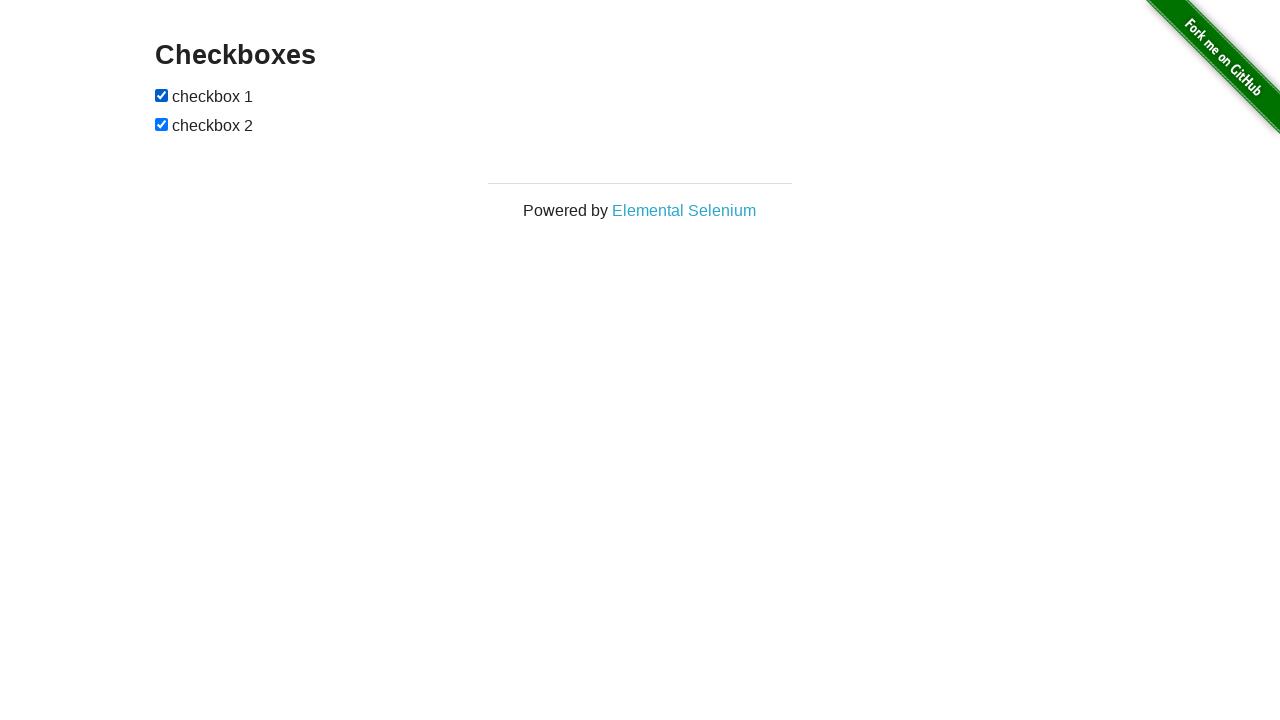

Clicked first checkbox again to uncheck it at (162, 95) on #checkboxes input >> nth=0
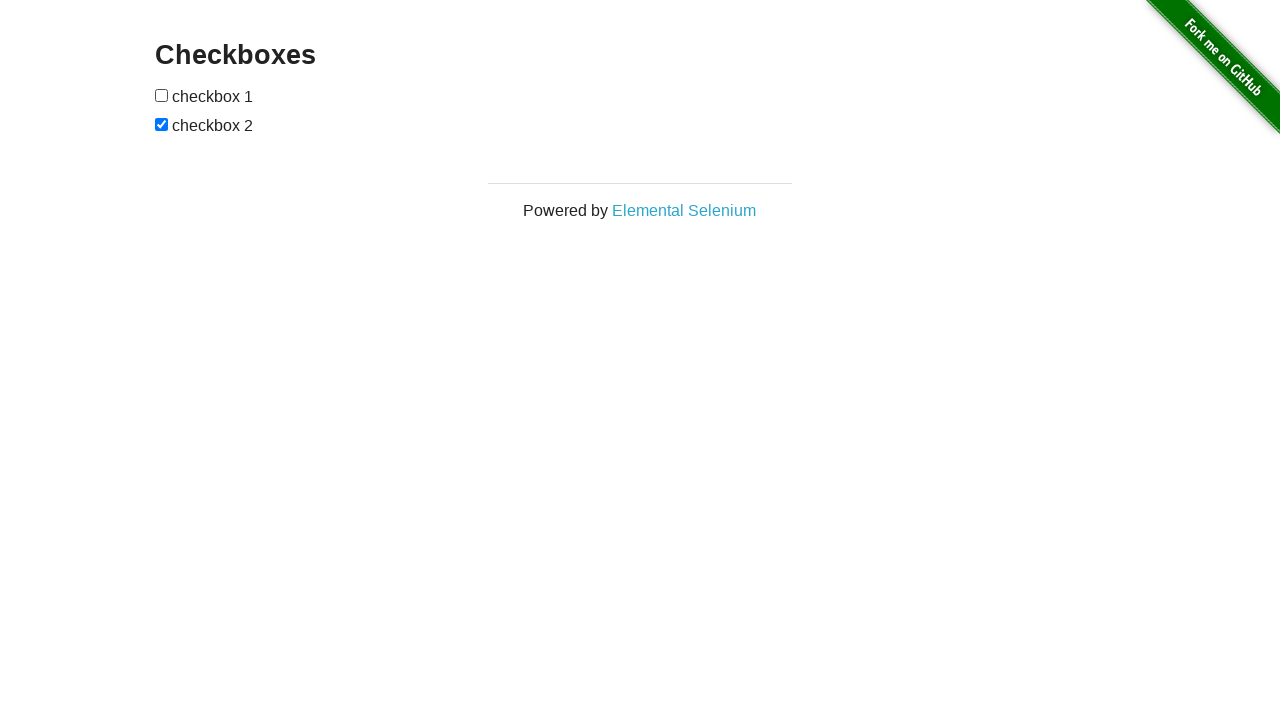

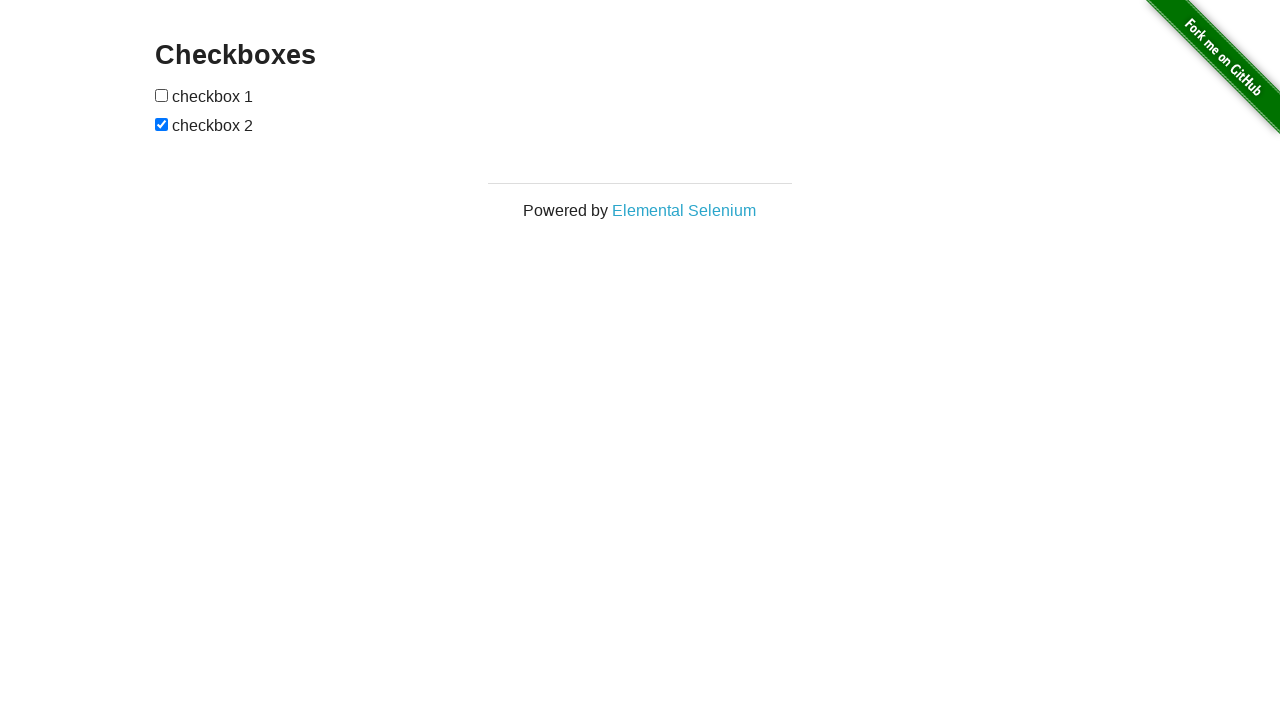